Tests that a user cannot submit the practice form without filling in any required fields.

Starting URL: https://demoqa.com/

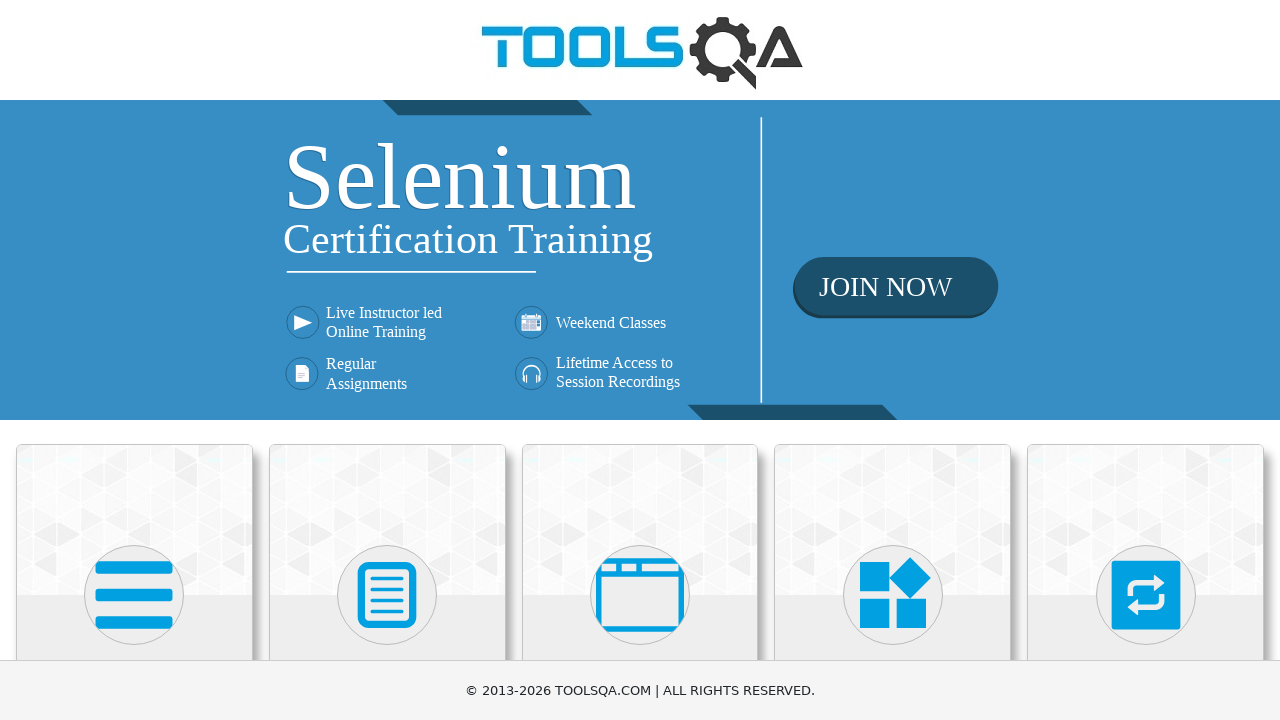

Clicked on Forms card to navigate to forms section at (387, 360) on text=Forms
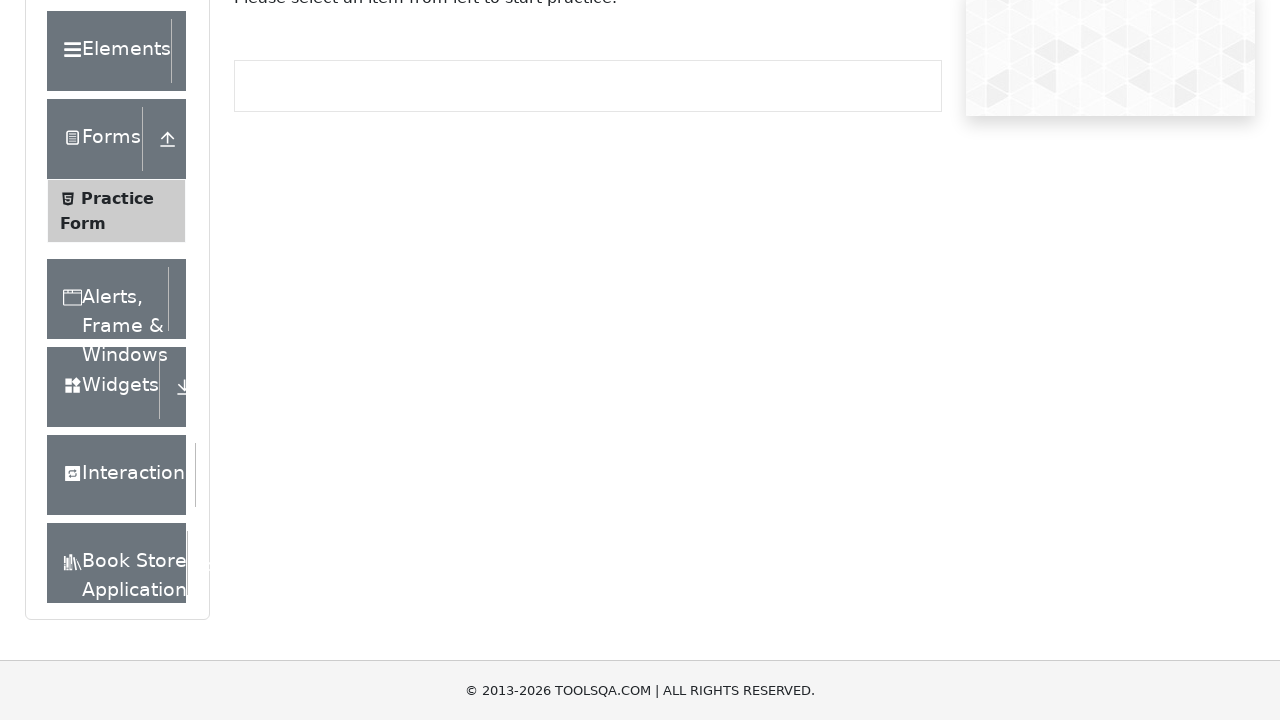

Clicked on Practice Form in sidebar to open the practice form at (117, 336) on text=Practice Form
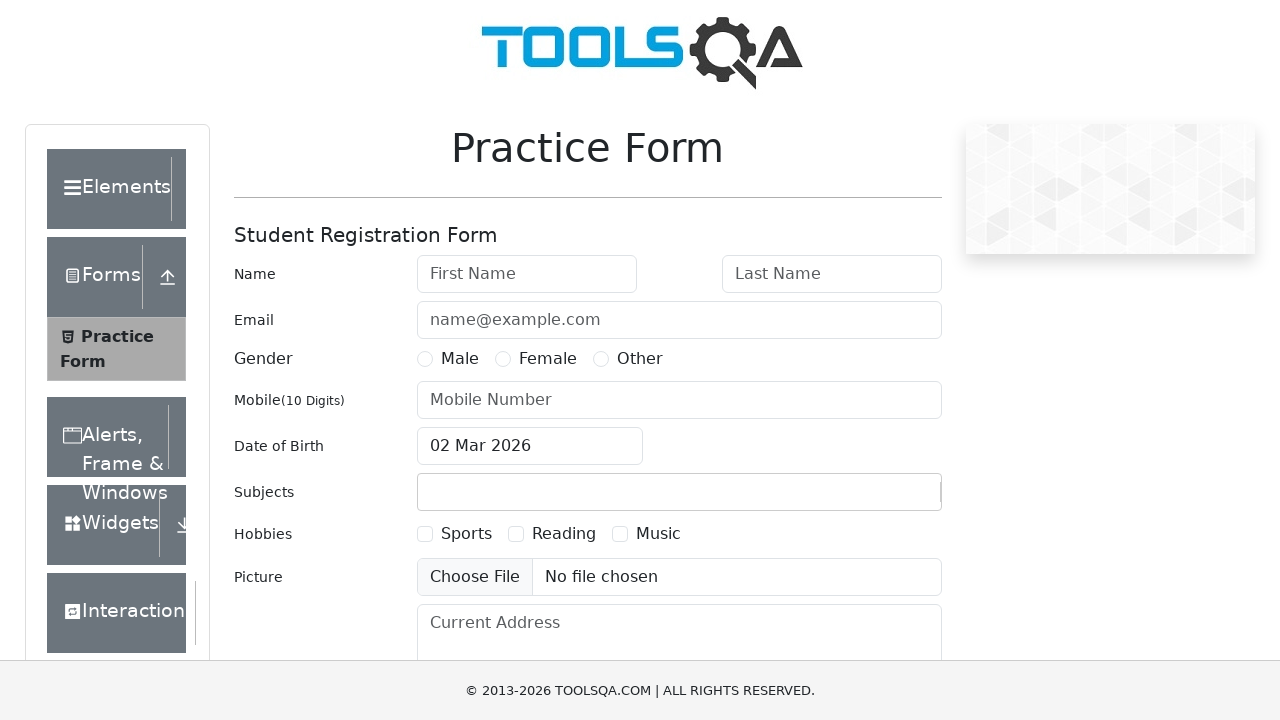

Clicked submit button without filling any required fields at (885, 499) on #submit
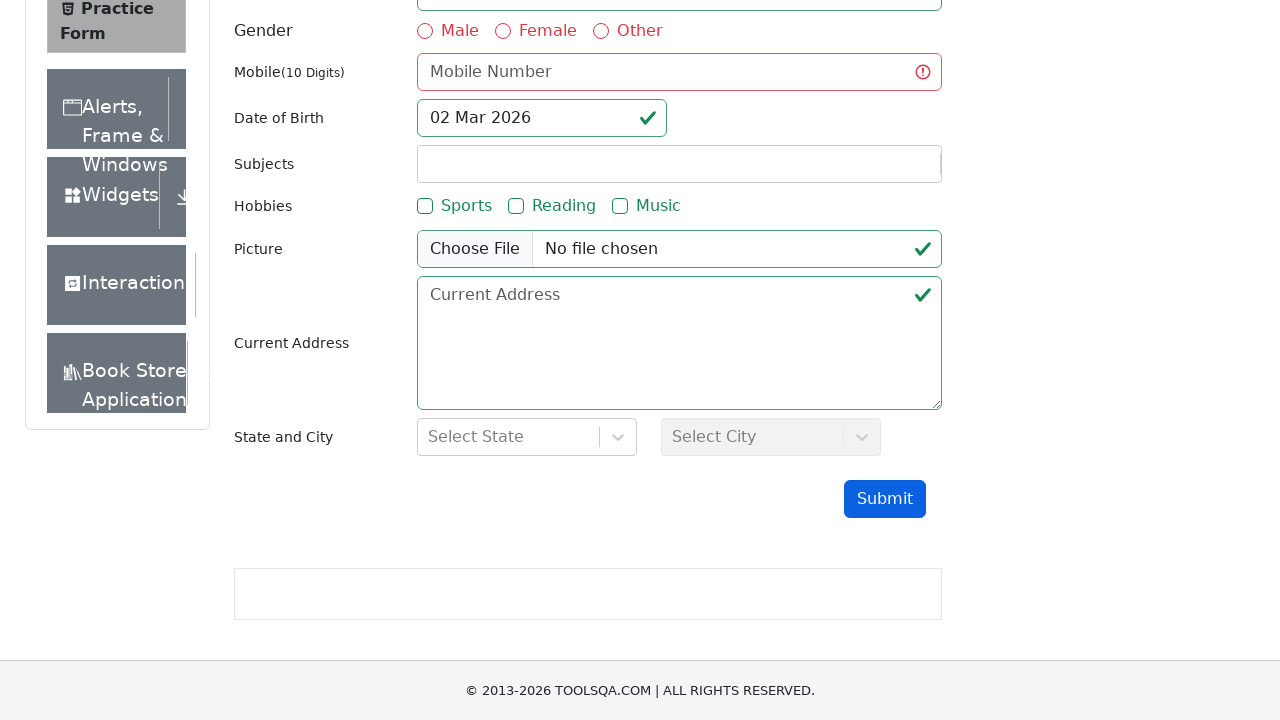

Waited for form submission attempt to complete
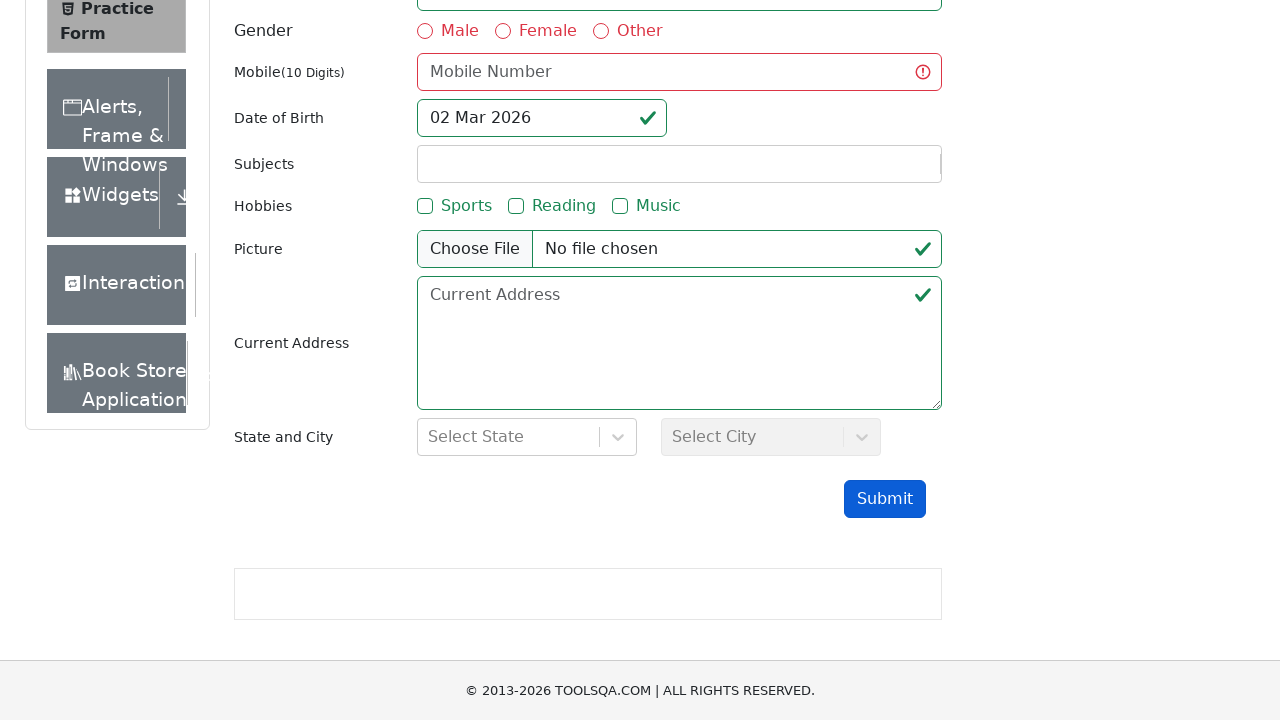

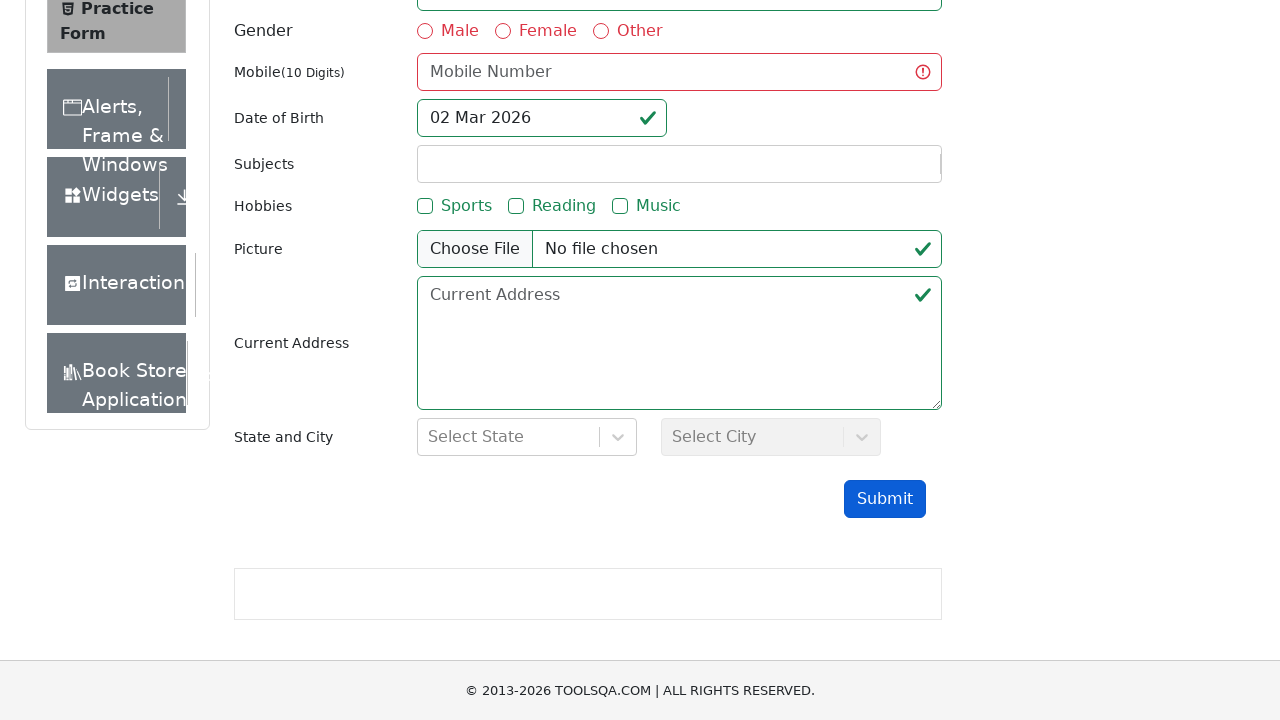